Tests file upload functionality by hiding the upload input via JavaScript, uploading a file, and verifying the uploaded filename appears on the confirmation page.

Starting URL: https://the-internet.herokuapp.com/upload

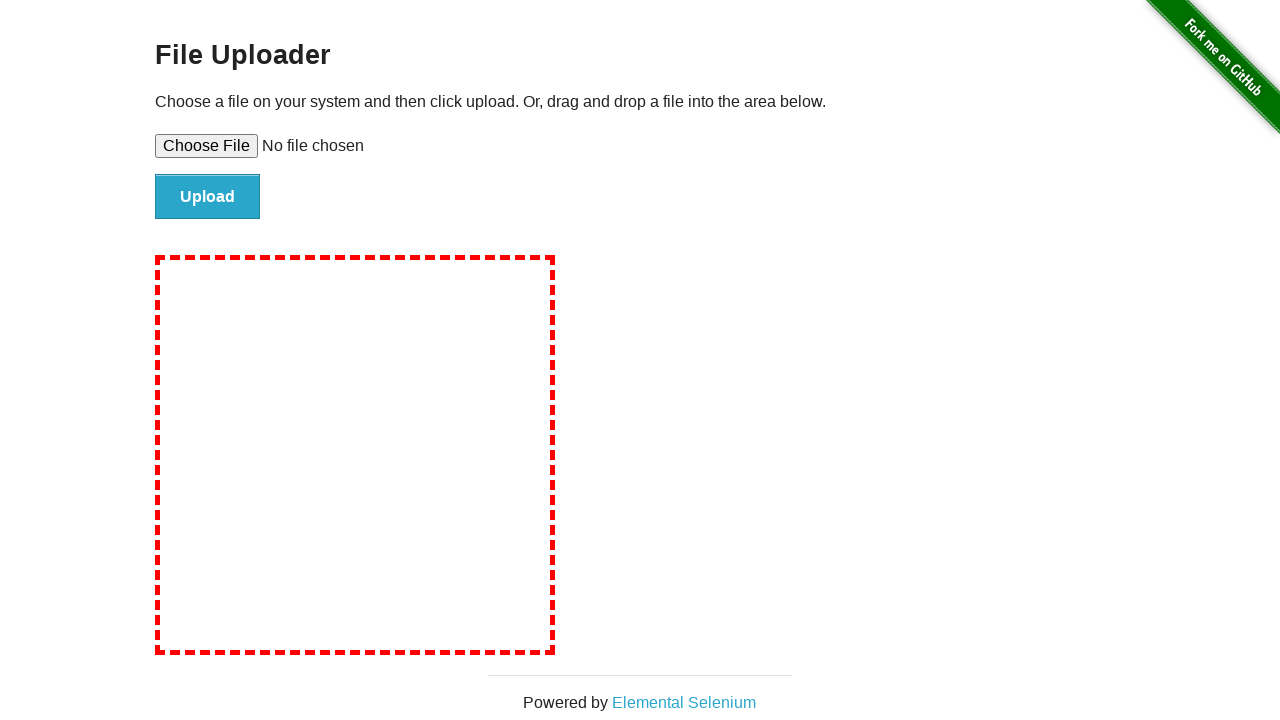

Hid the file upload input element via JavaScript
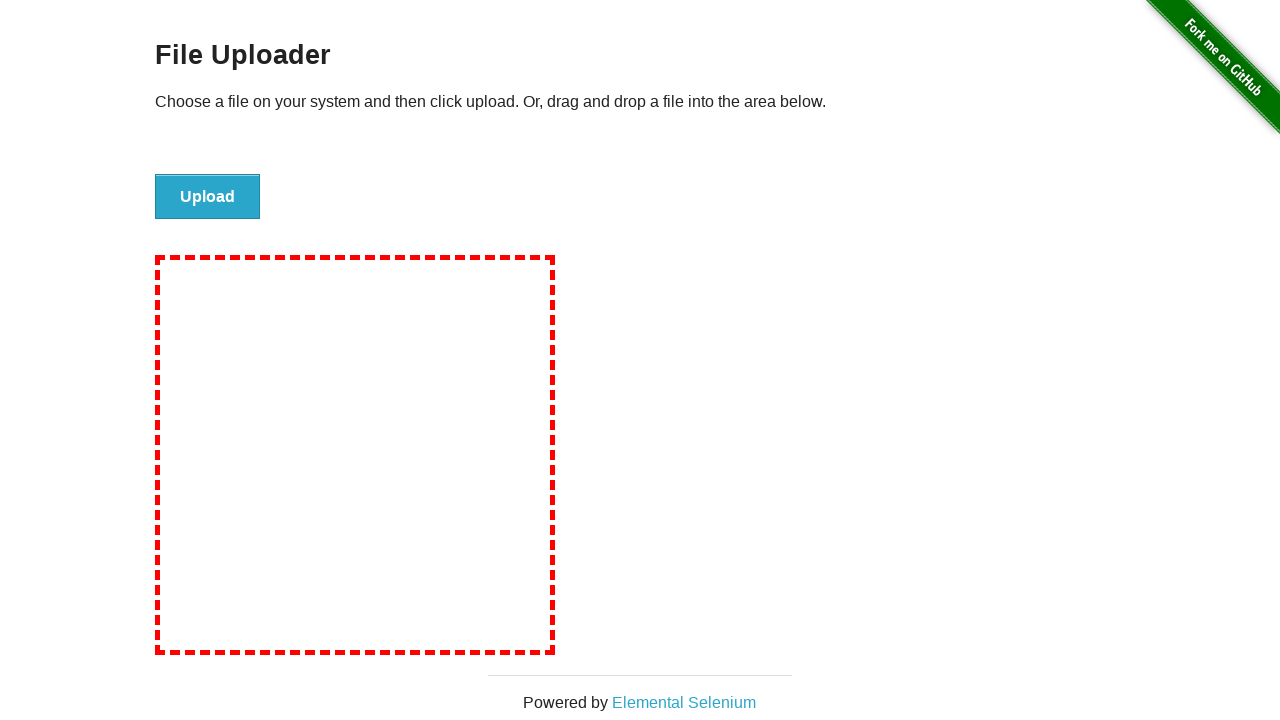

Created temporary test file with content
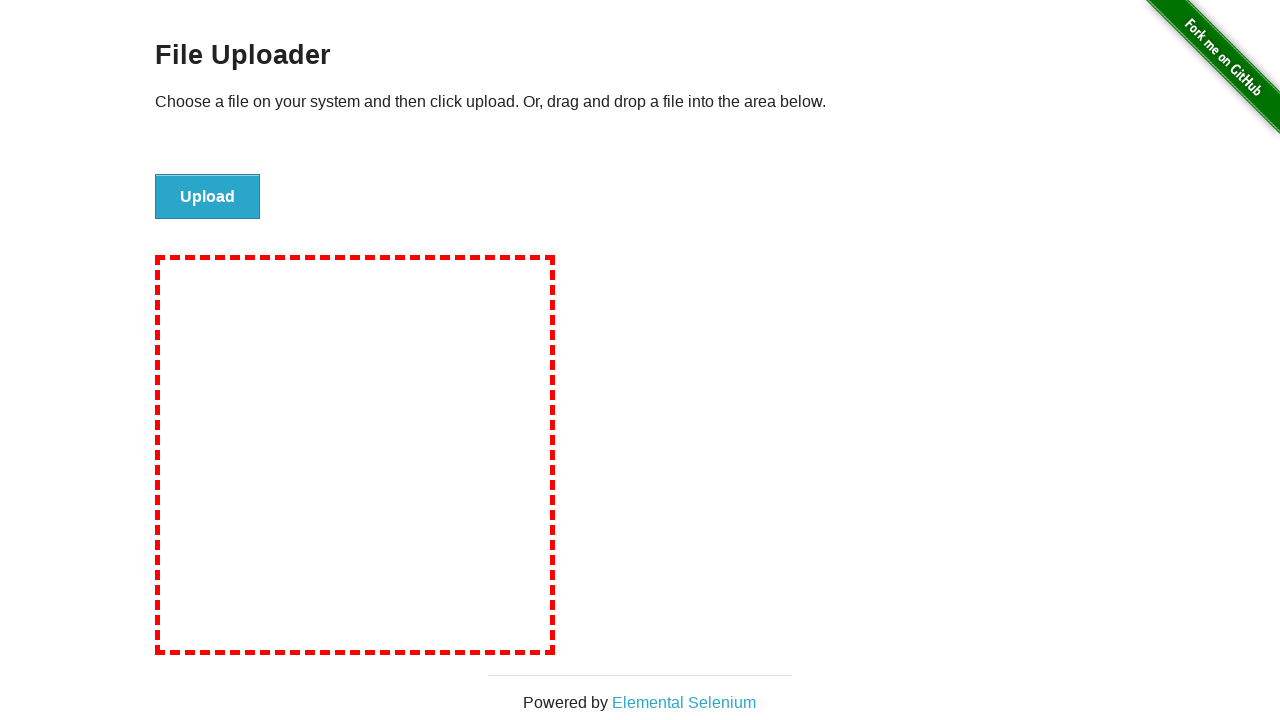

Uploaded test file to hidden input element
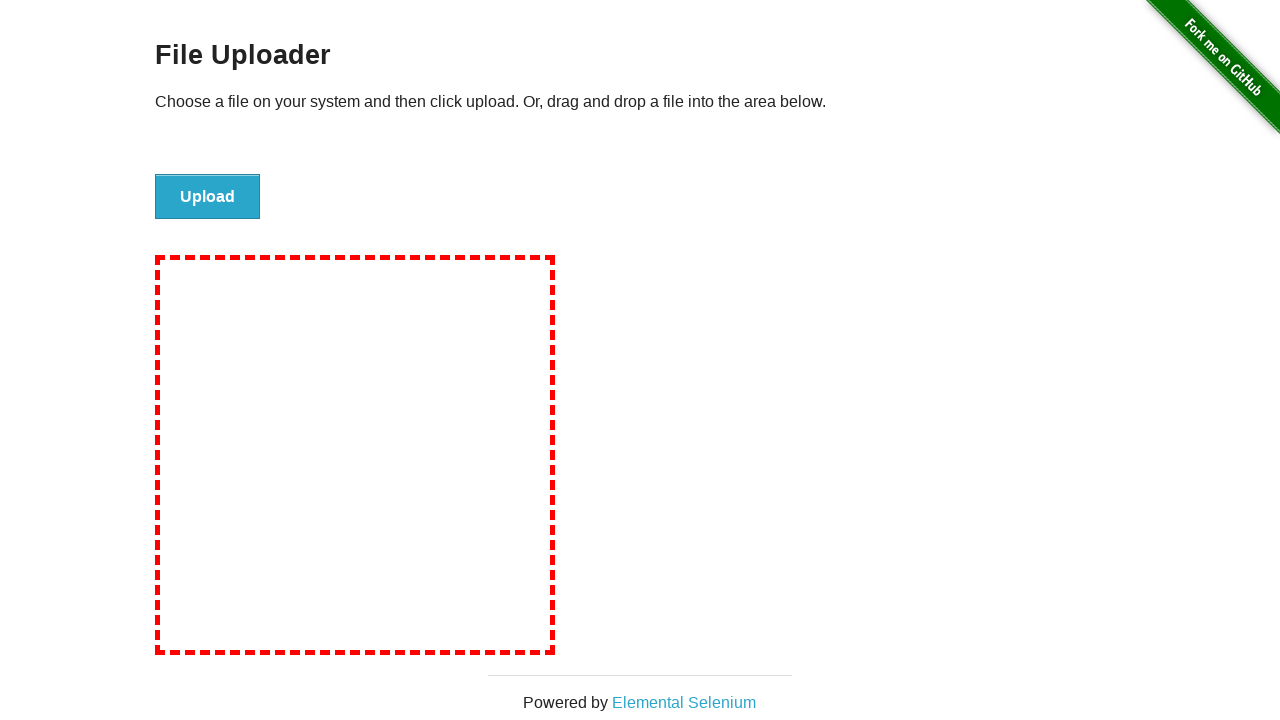

Clicked the file submit button at (208, 197) on #file-submit
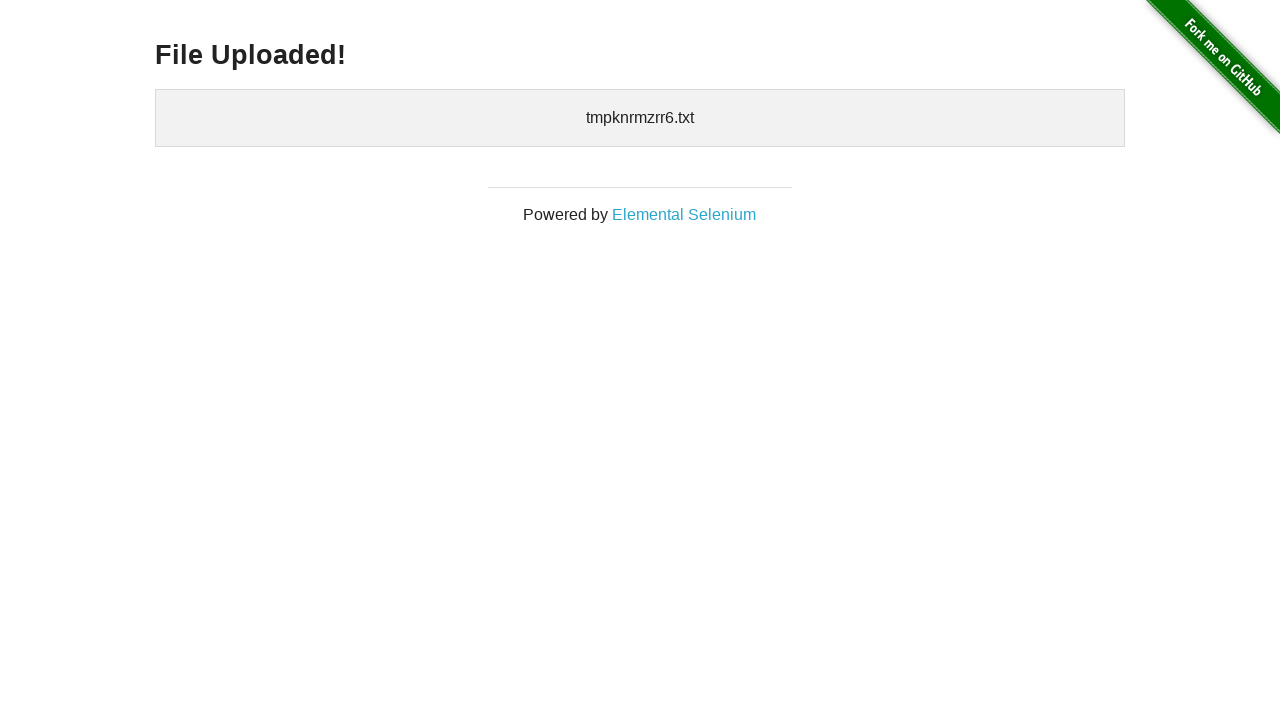

Verified uploaded file confirmation appeared on page
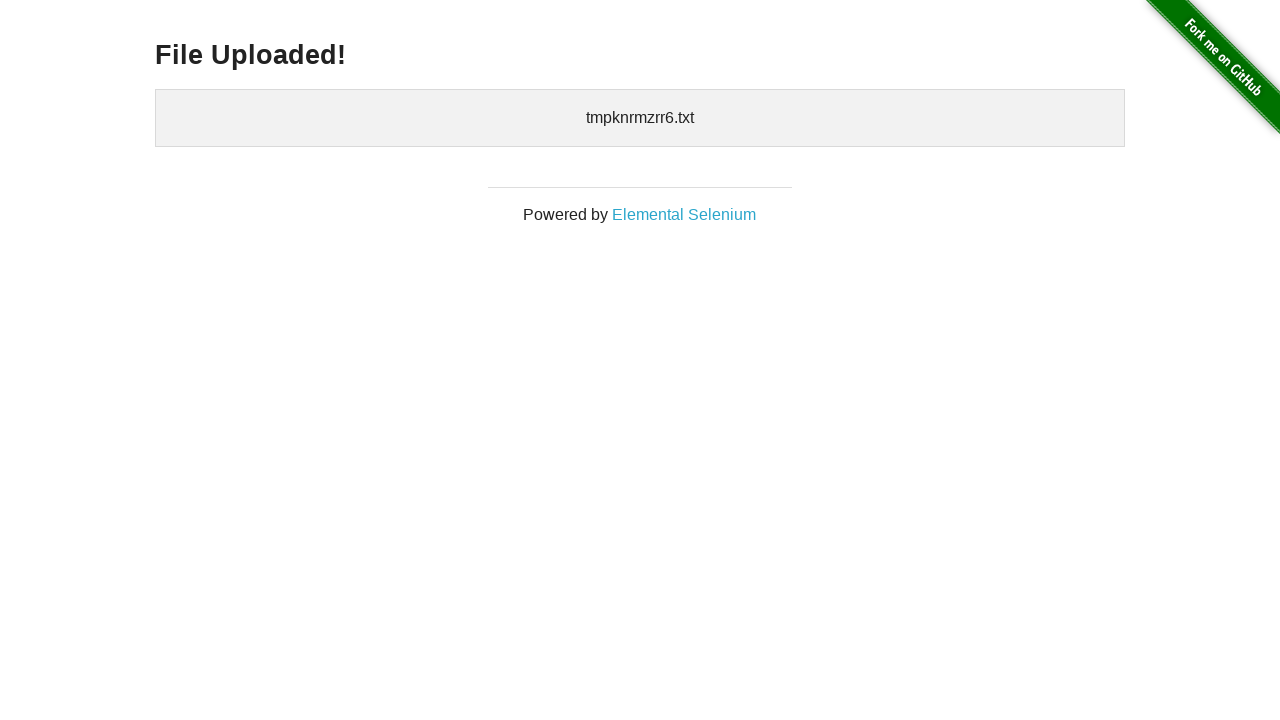

Cleaned up temporary test file
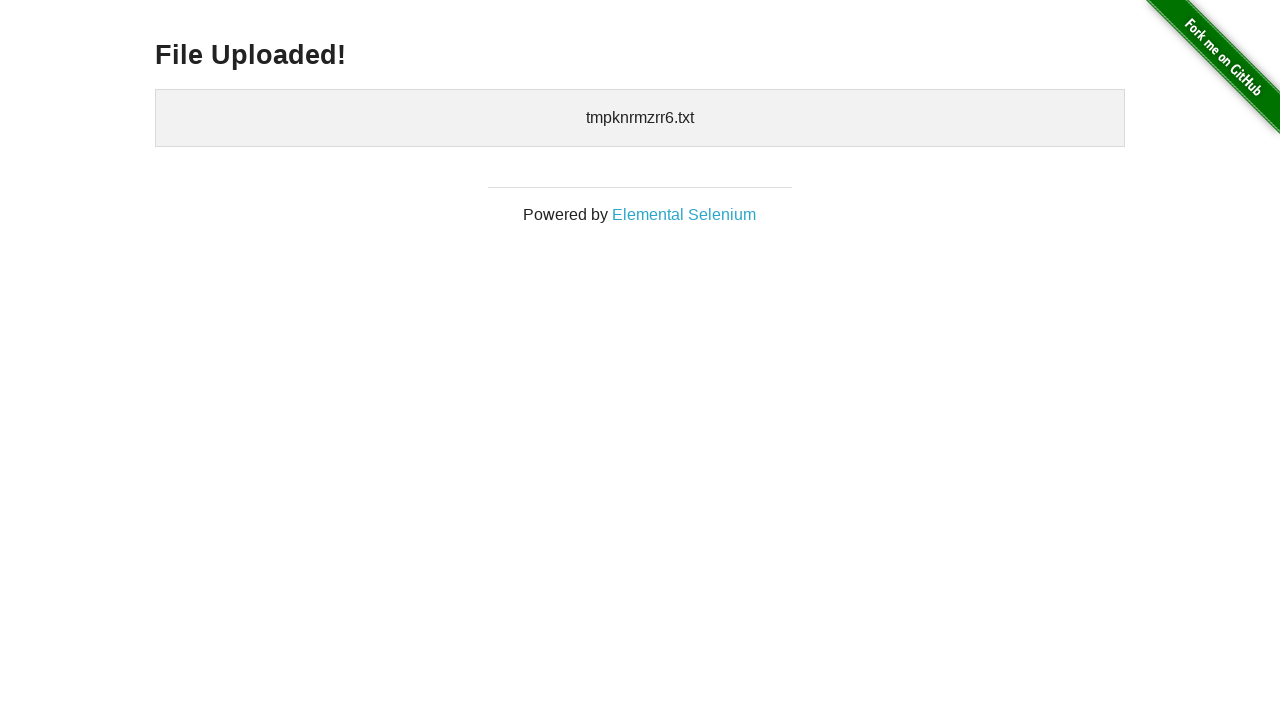

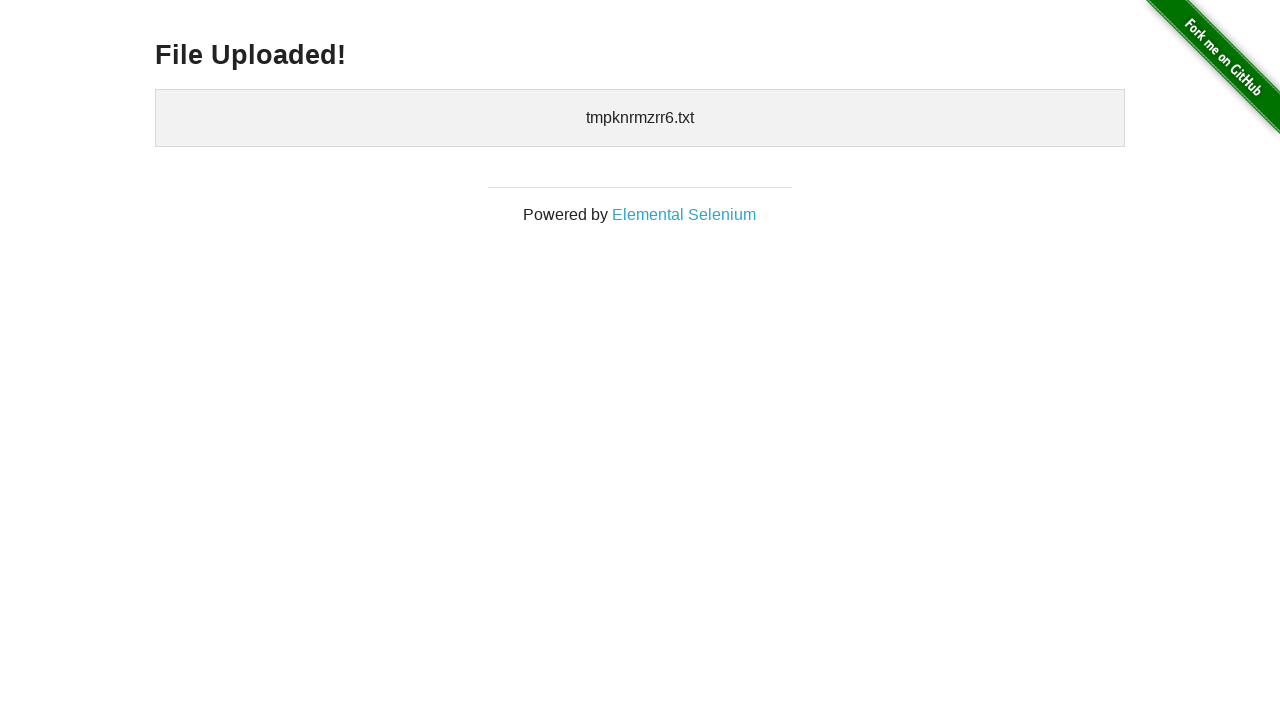